Tests form validation by submitting empty number field and valid directivo field, verifying that number error message is displayed

Starting URL: https://elenarivero.github.io/Ejercicio2/index.html

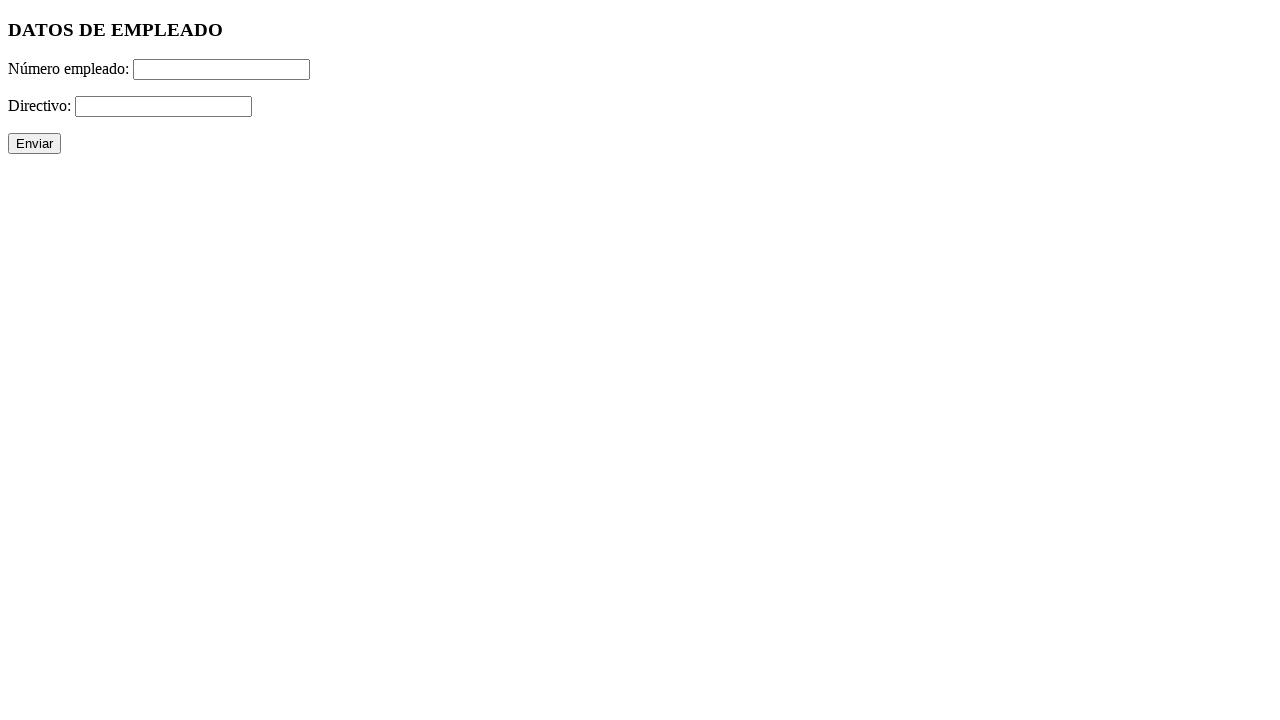

Cleared the number field on #numero
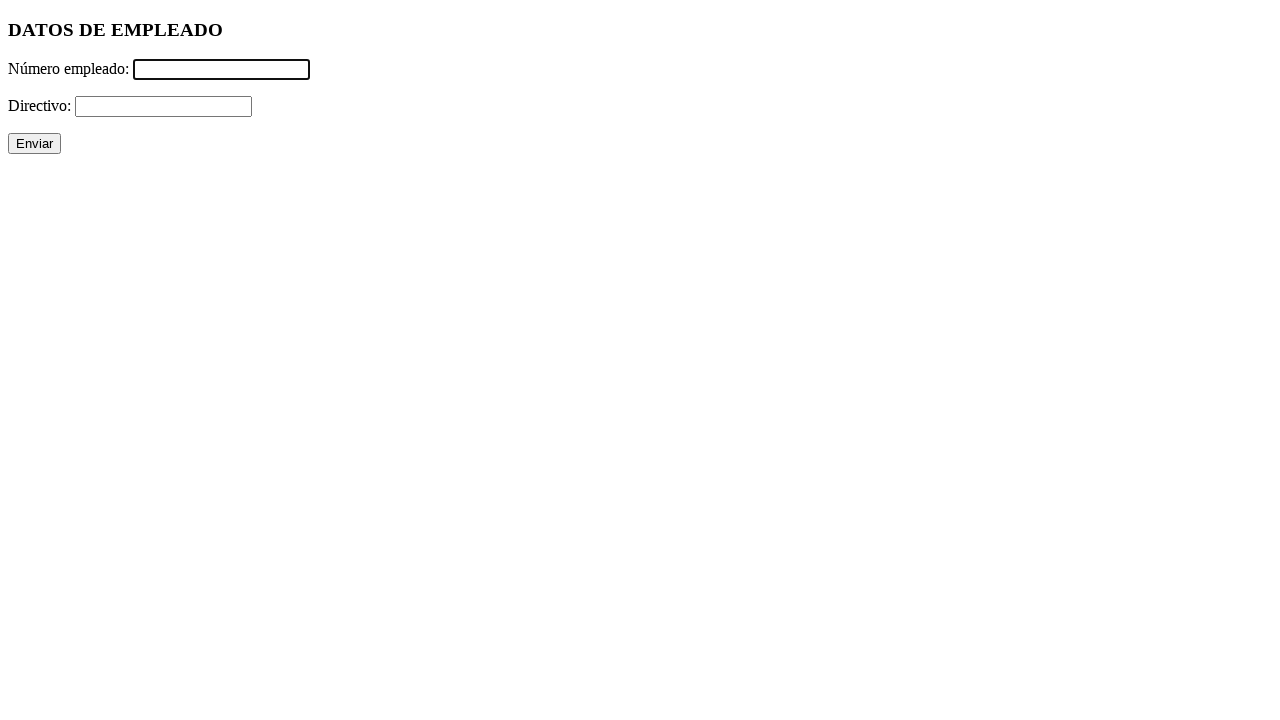

Filled directivo field with '+' on #directivo
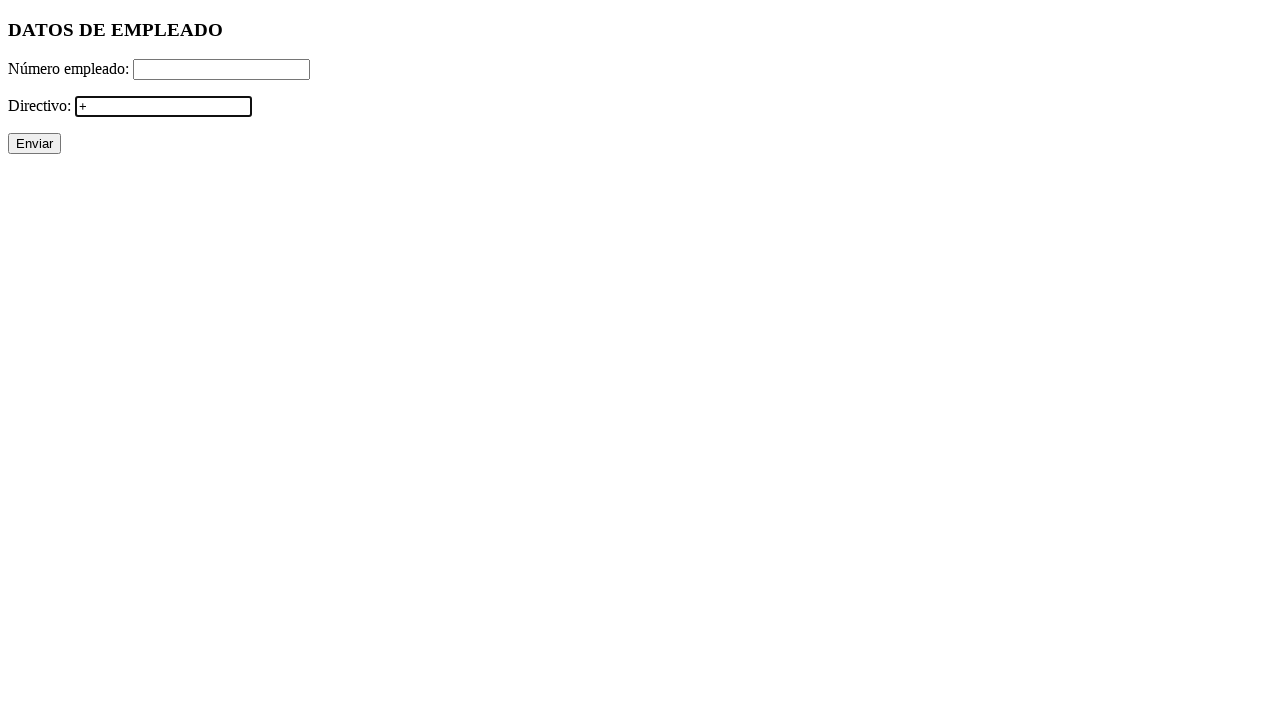

Clicked submit button at (34, 144) on xpath=//p/input[@type='submit']
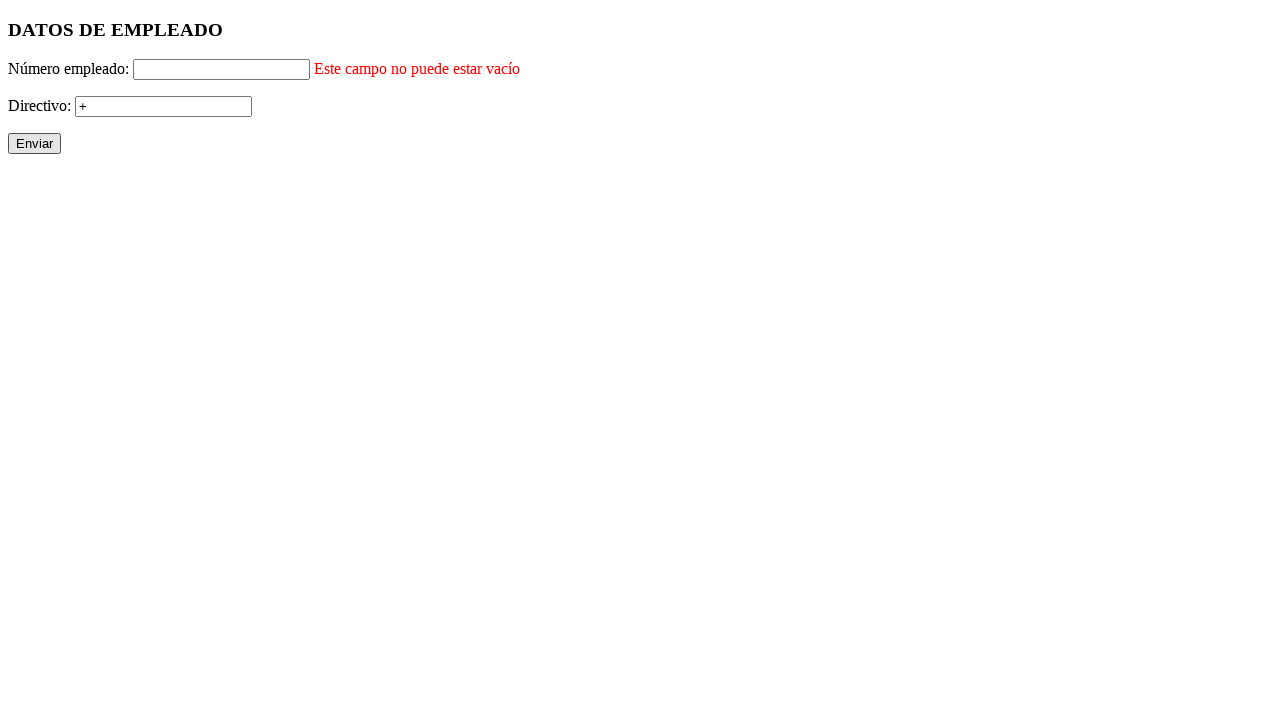

Error message for number field appeared
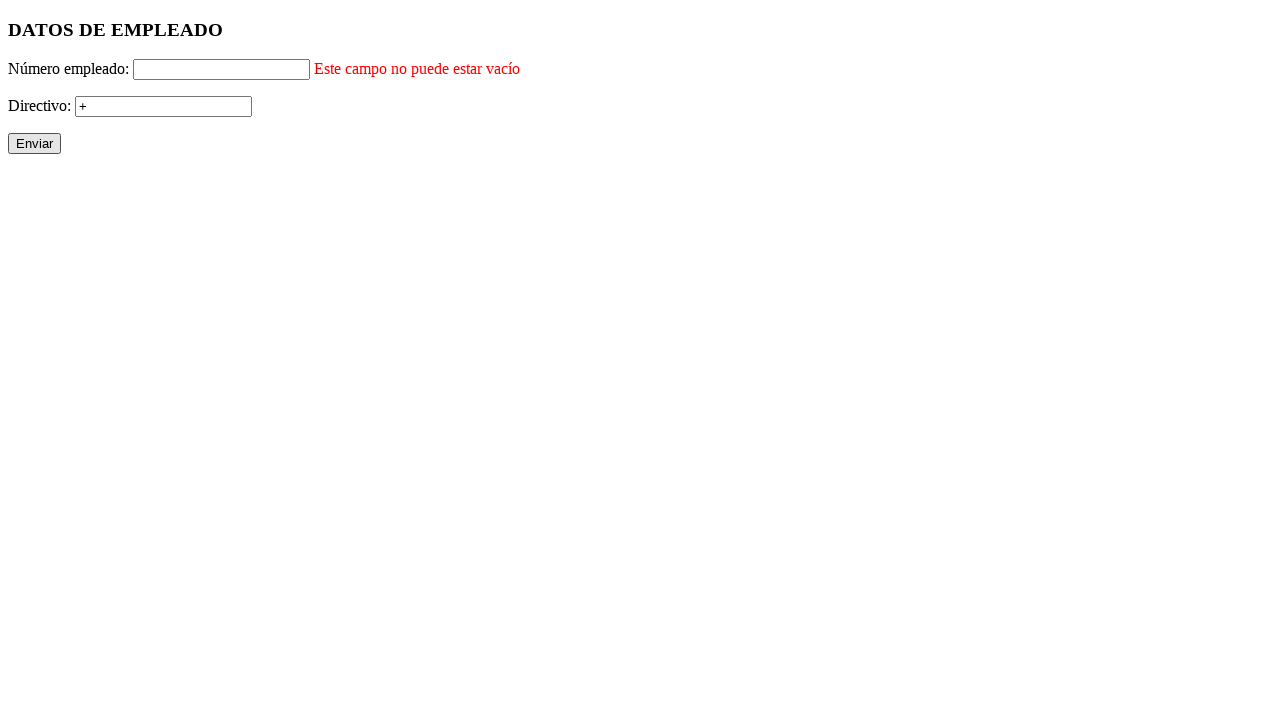

Verified that number error message is visible
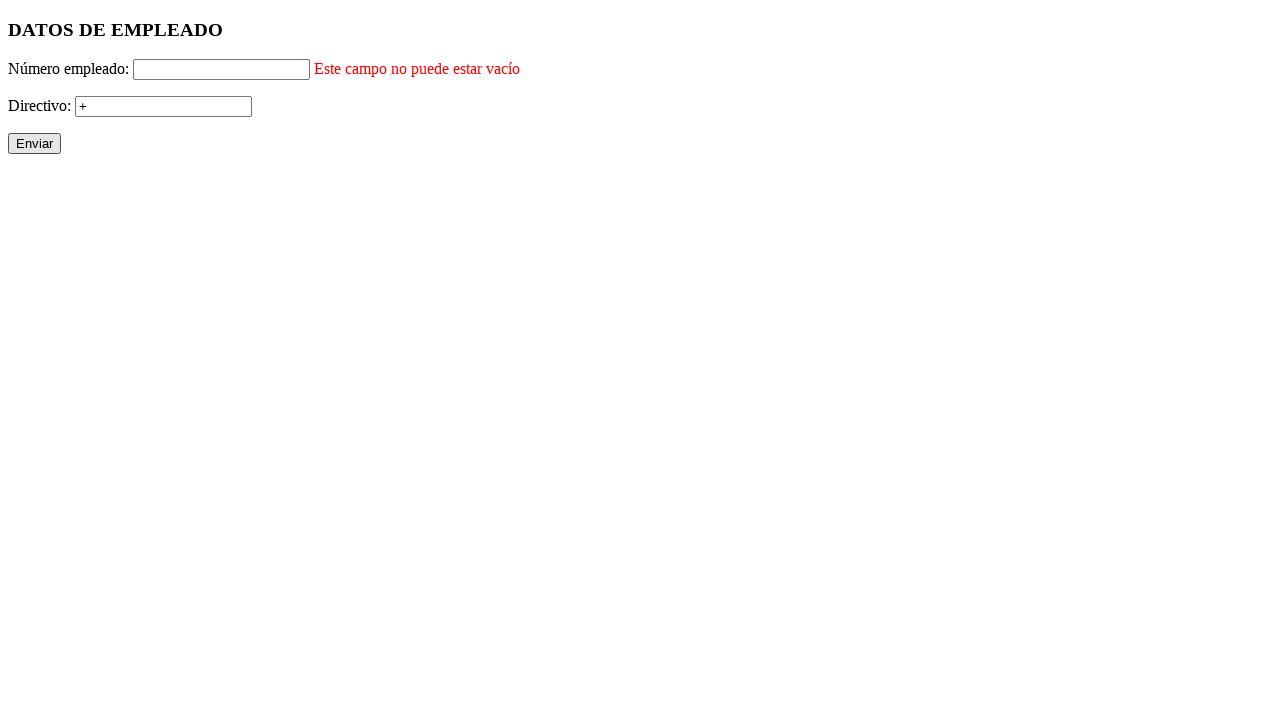

Verified that directivo error message is not visible
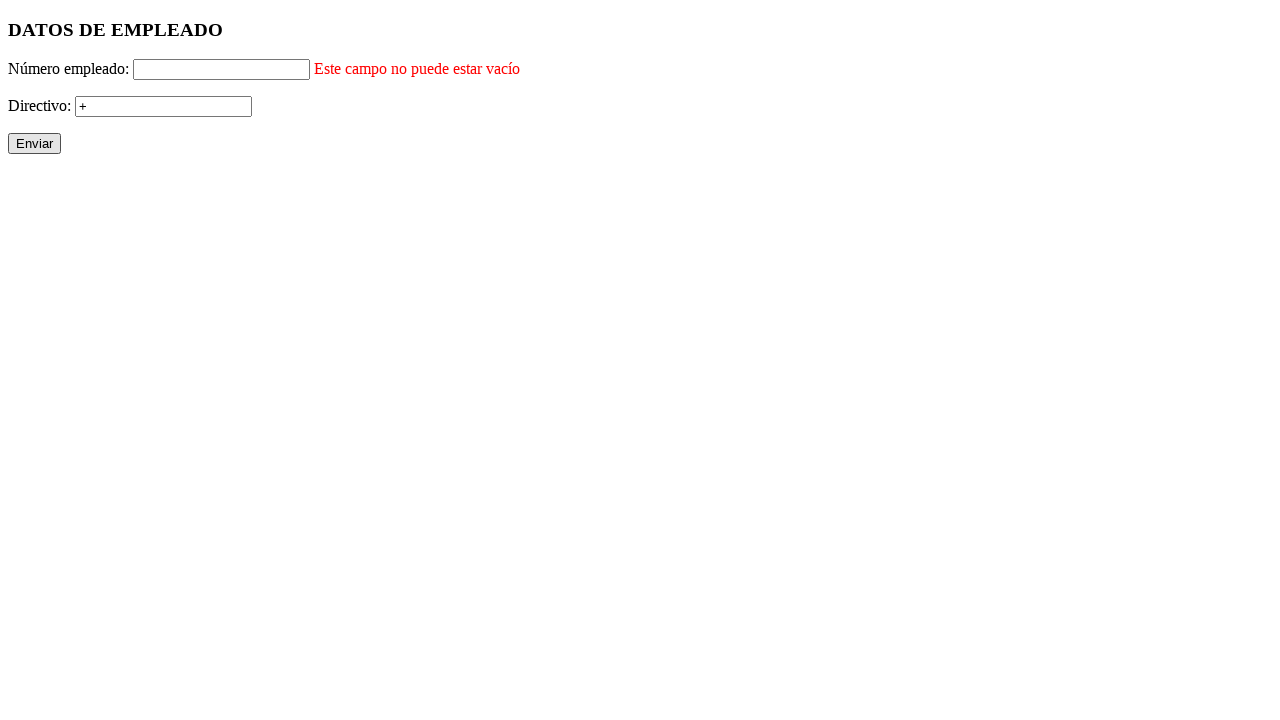

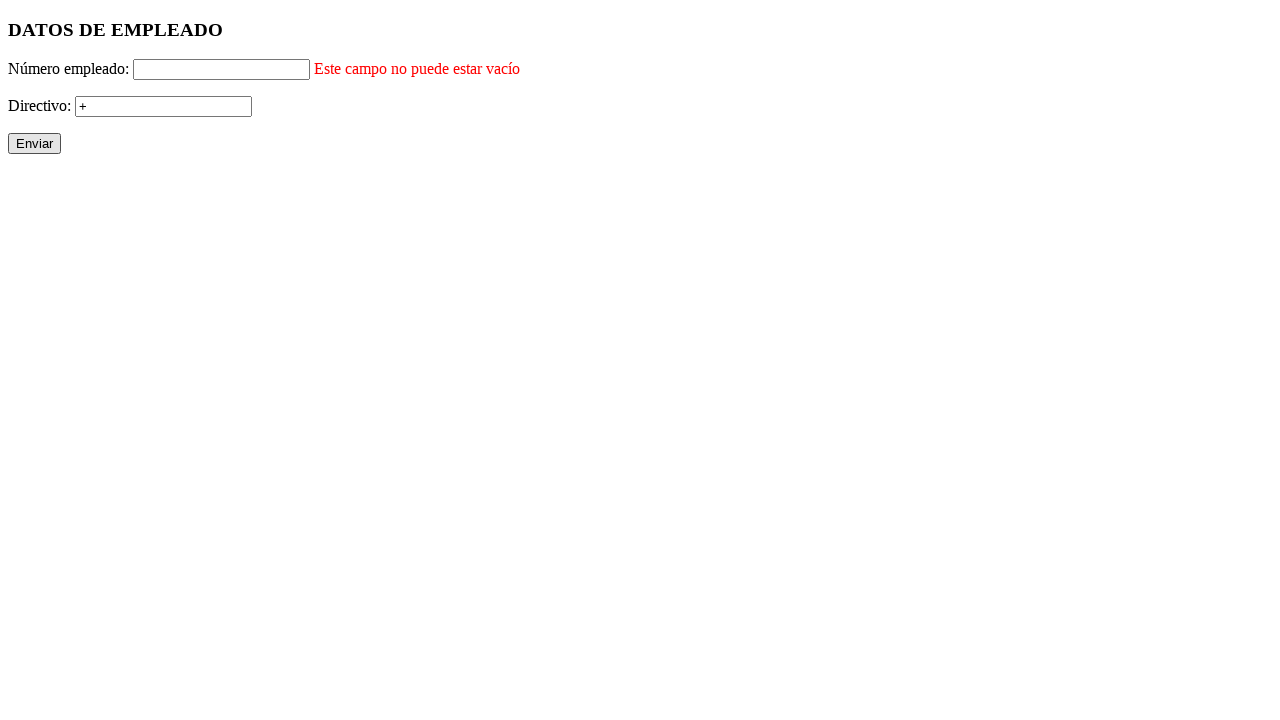